Tests dropdown selection functionality by selecting options using different methods

Starting URL: https://rahulshettyacademy.com/AutomationPractice/

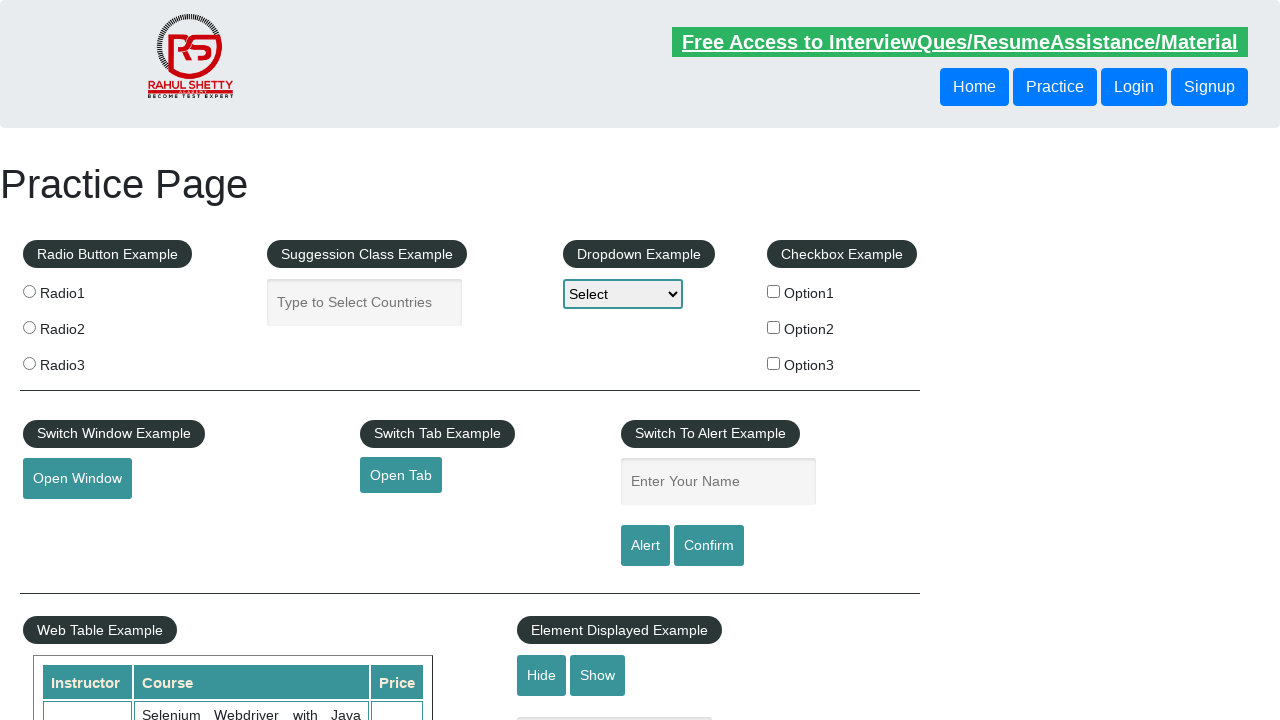

Selected Option1 by index from dropdown on select#dropdown-class-example
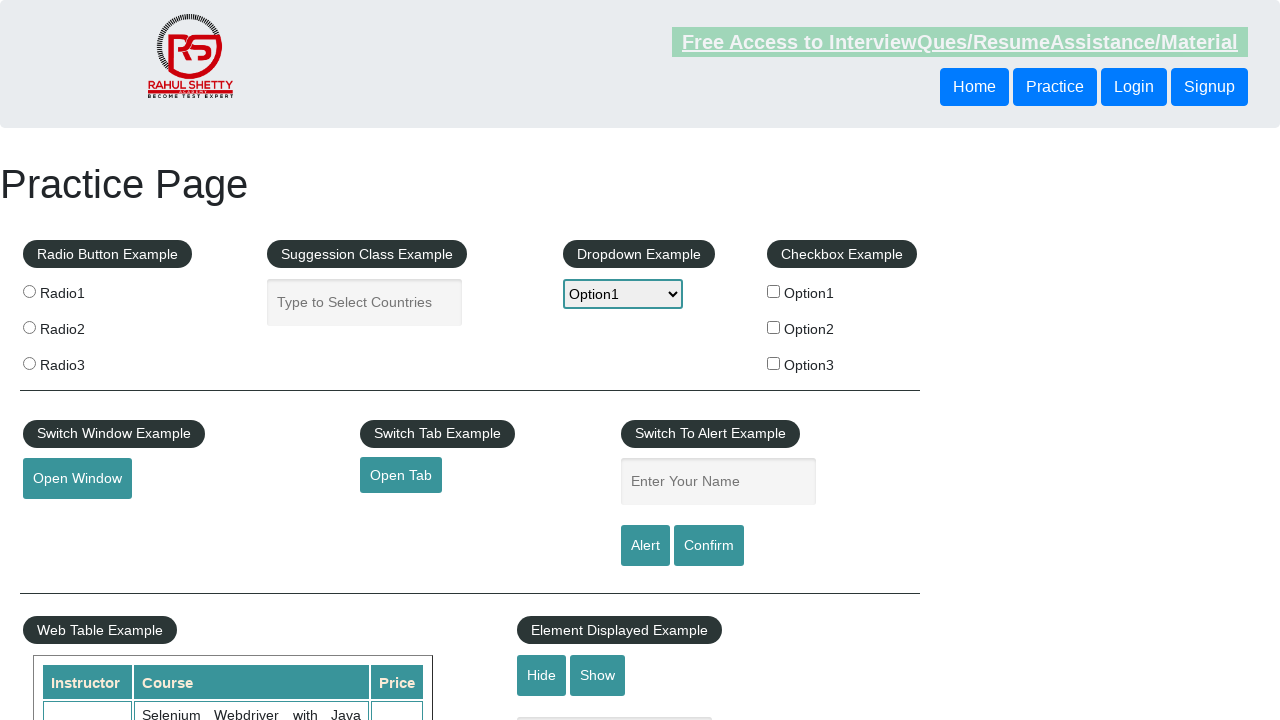

Selected Option2 by visible text from dropdown on select#dropdown-class-example
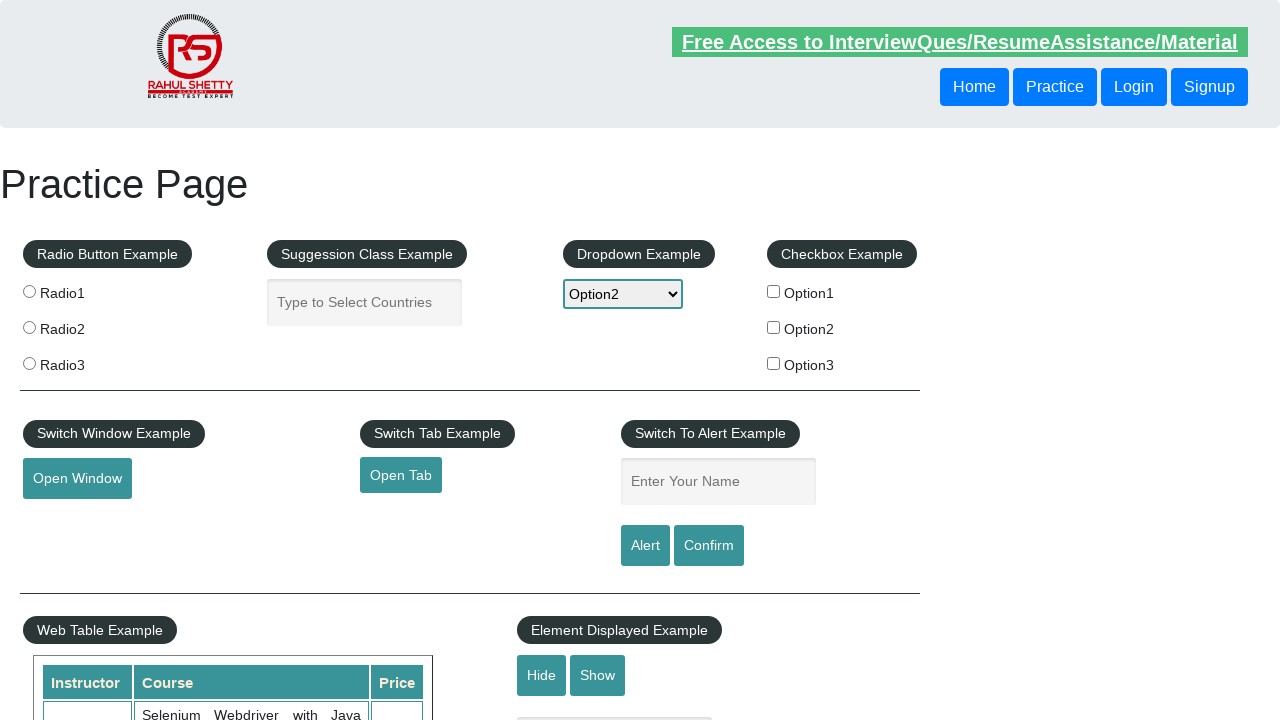

Selected option3 by value from dropdown on select#dropdown-class-example
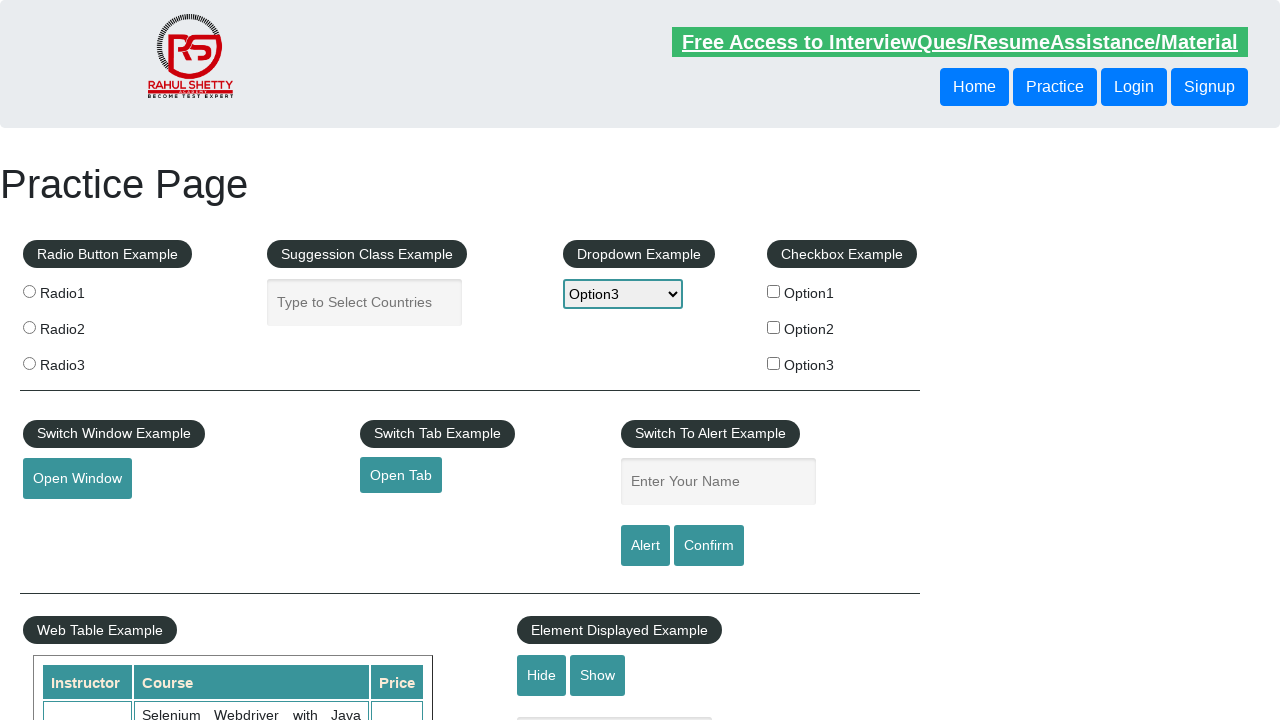

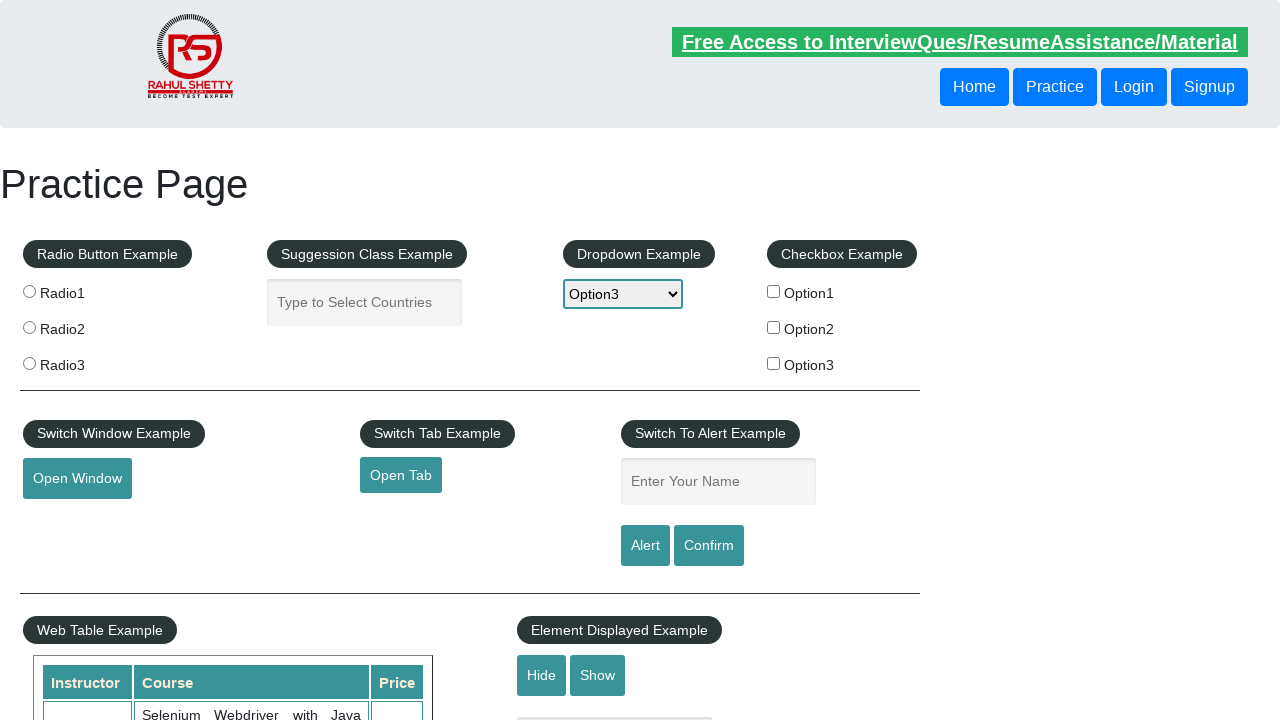